Tests form submission on DemoQA practice form by filling personal information, selecting gender, entering mobile number, selecting subjects and hobbies, entering address, and submitting the form.

Starting URL: https://demoqa.com/automation-practice-form

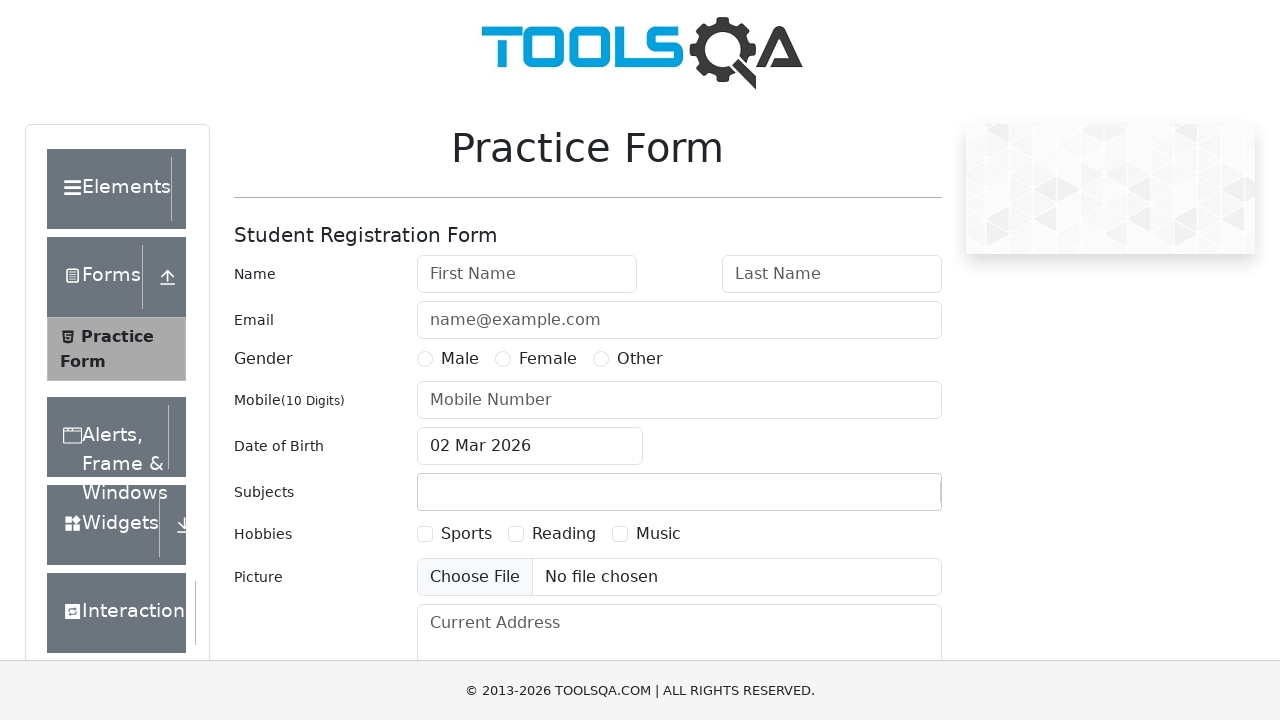

Filled first name with 'John' on #firstName
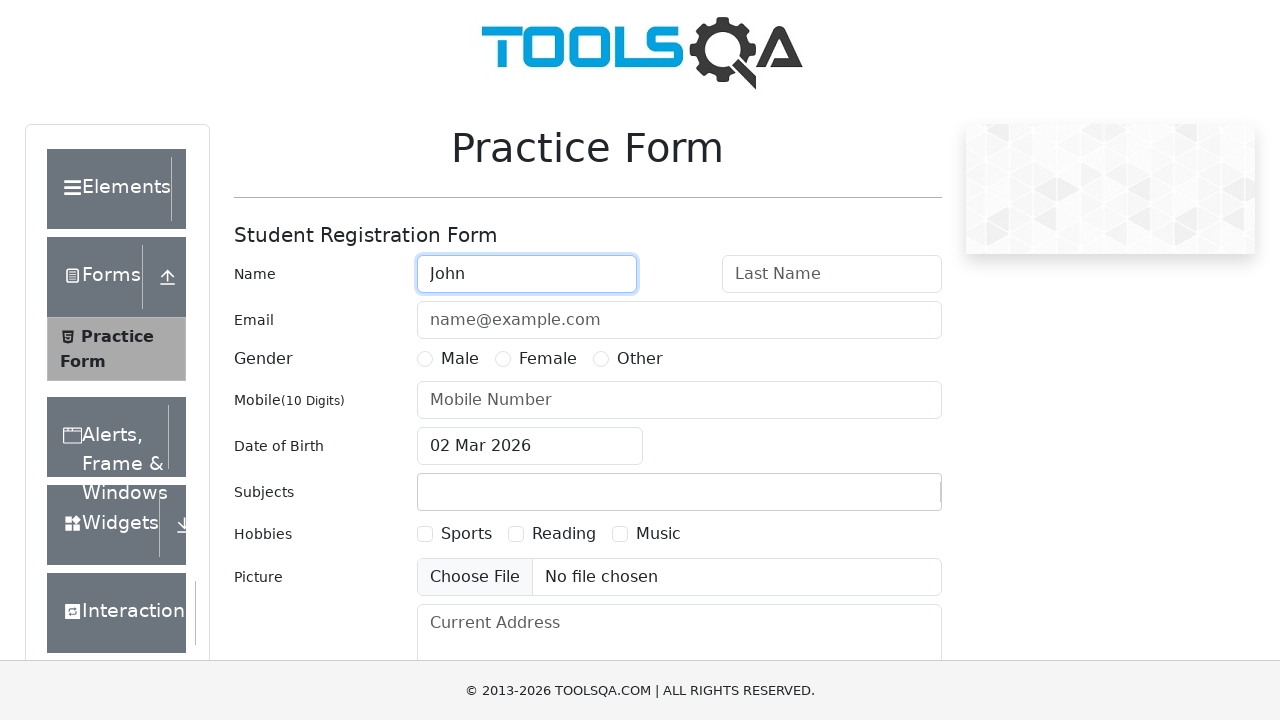

Filled last name with 'Doe' on #lastName
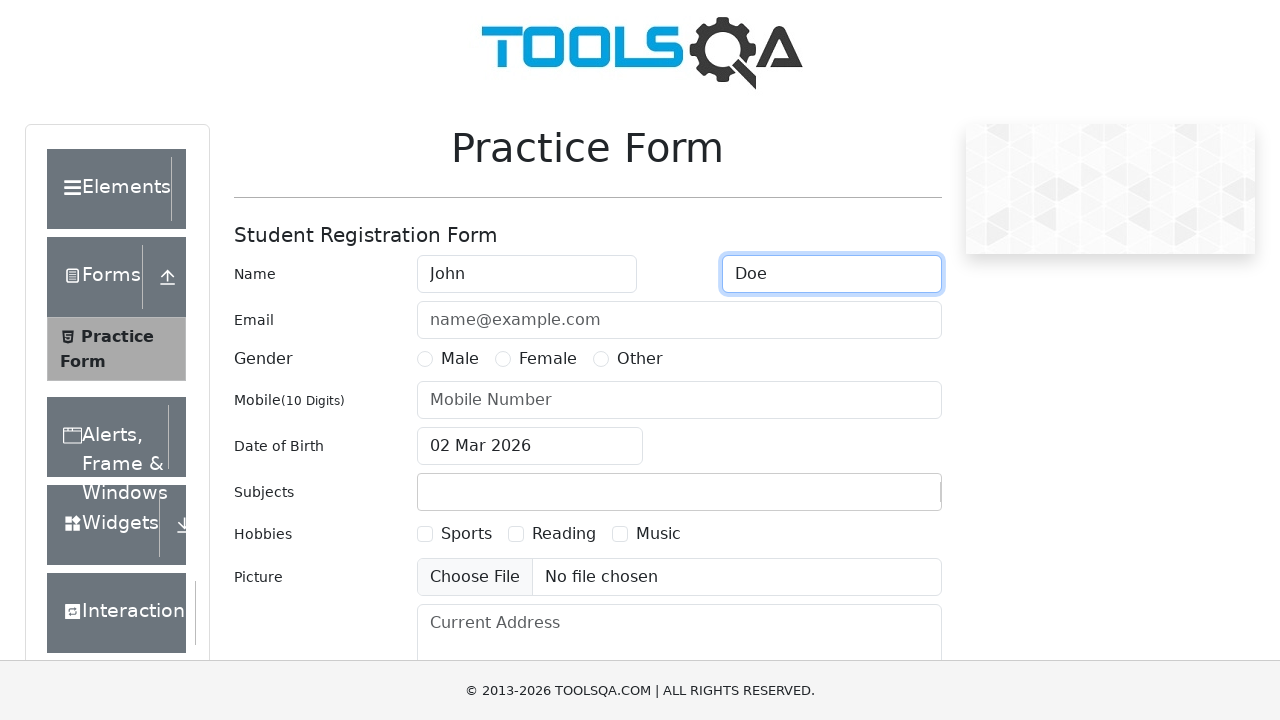

Filled email with 'john.doe@example.com' on #userEmail
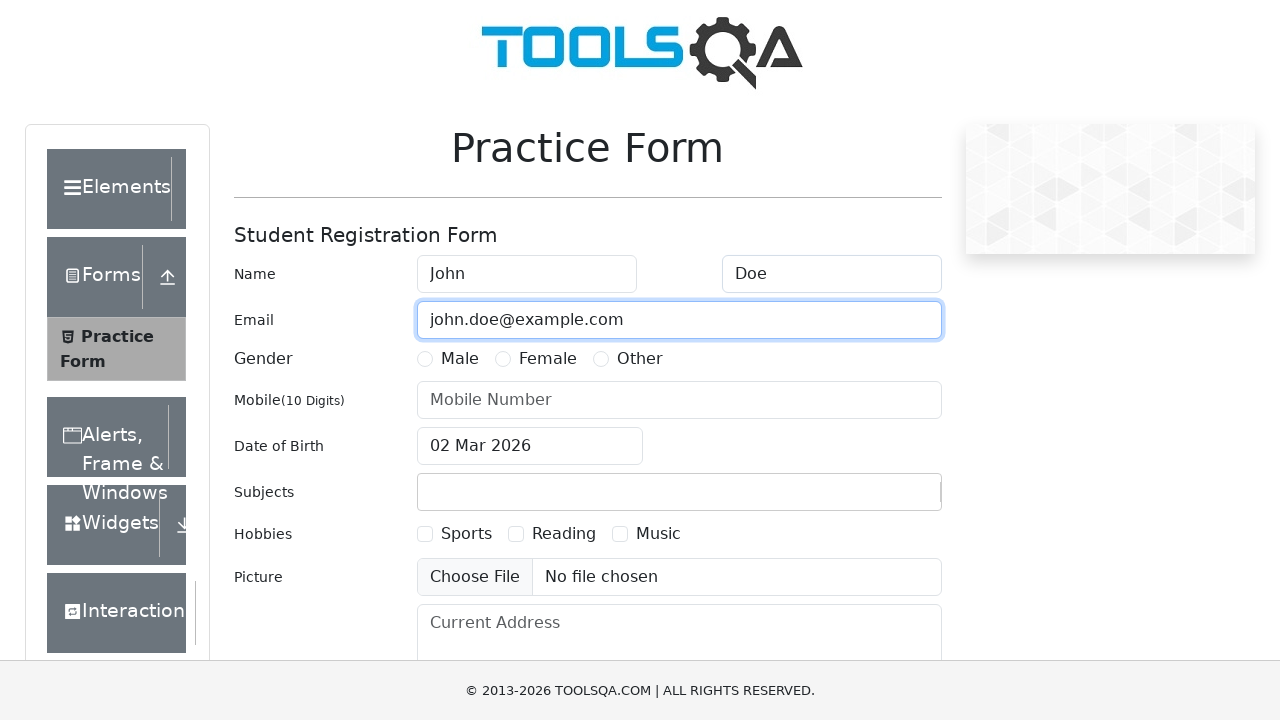

Selected gender option at (460, 359) on label[for='gender-radio-1']
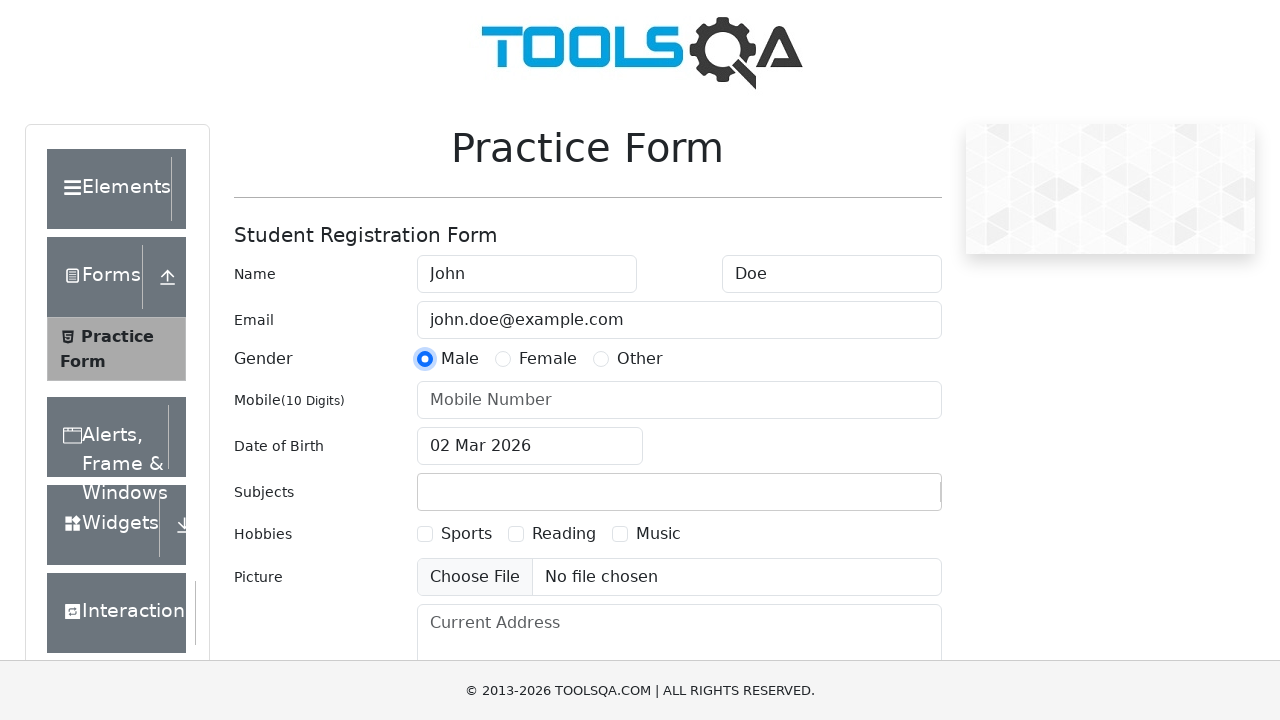

Filled mobile number with '1234567890' on #userNumber
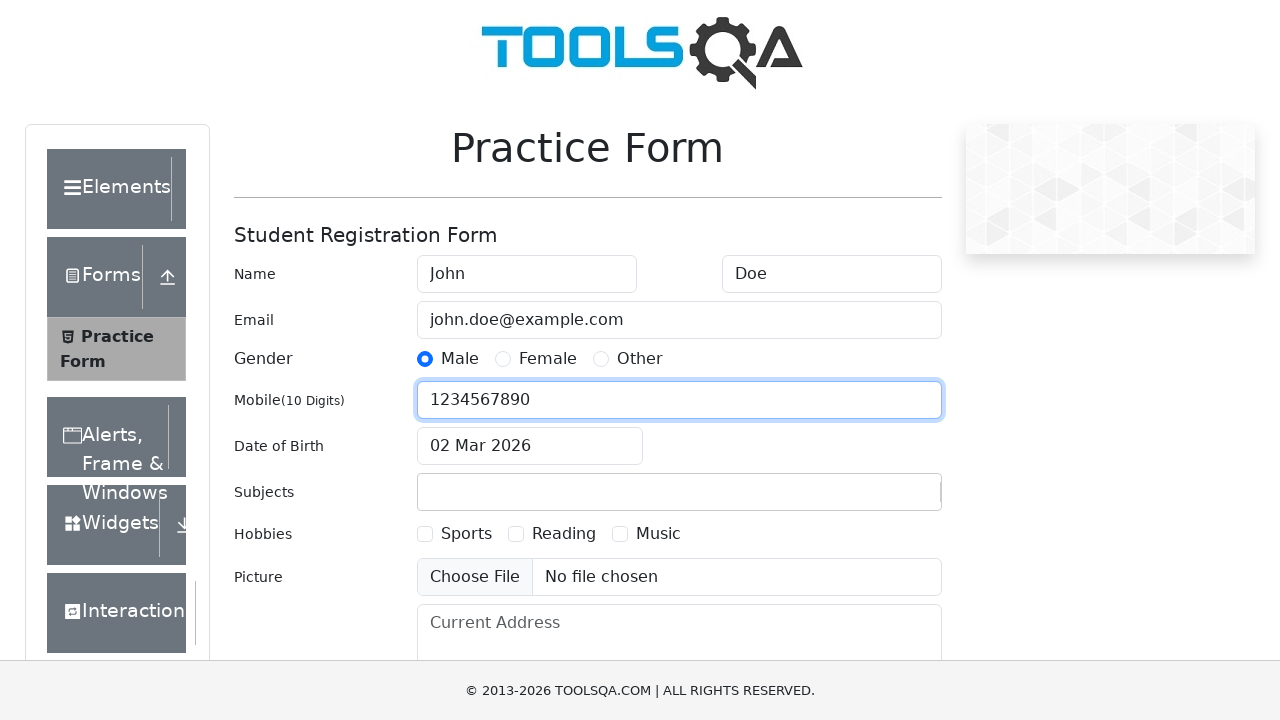

Clicked date of birth input to open date picker at (530, 446) on #dateOfBirthInput
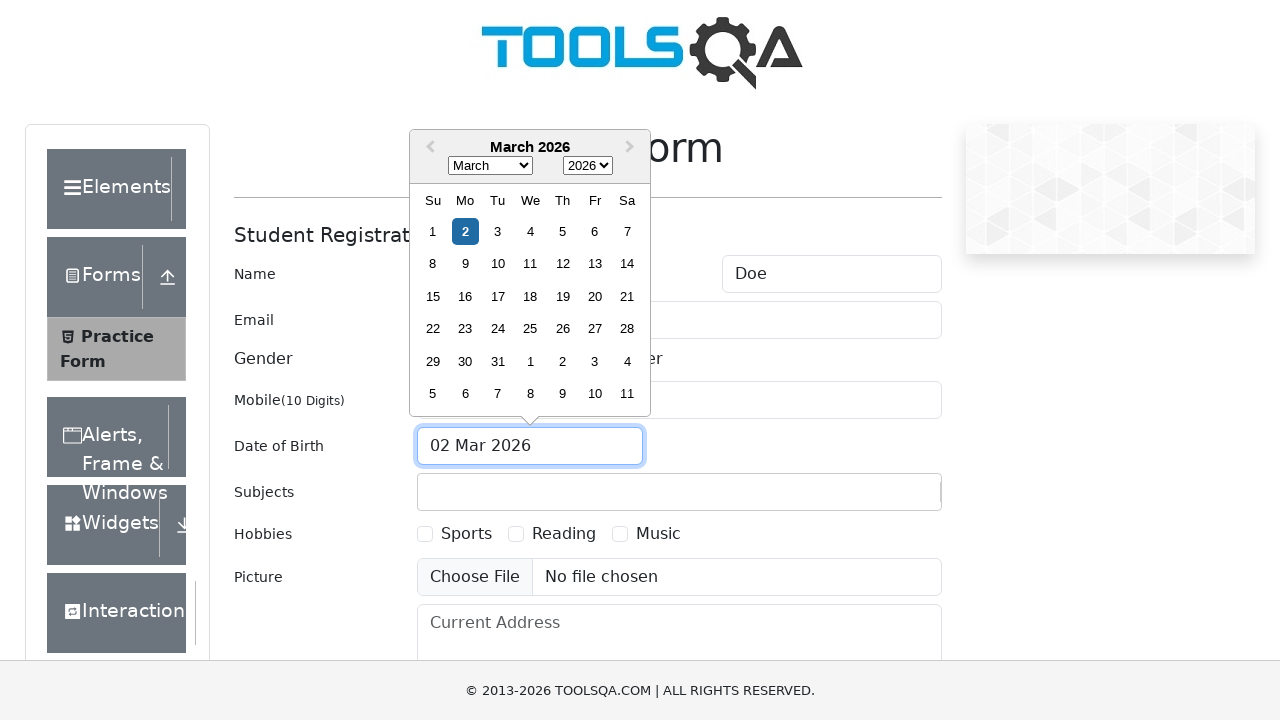

Closed date picker by pressing Escape
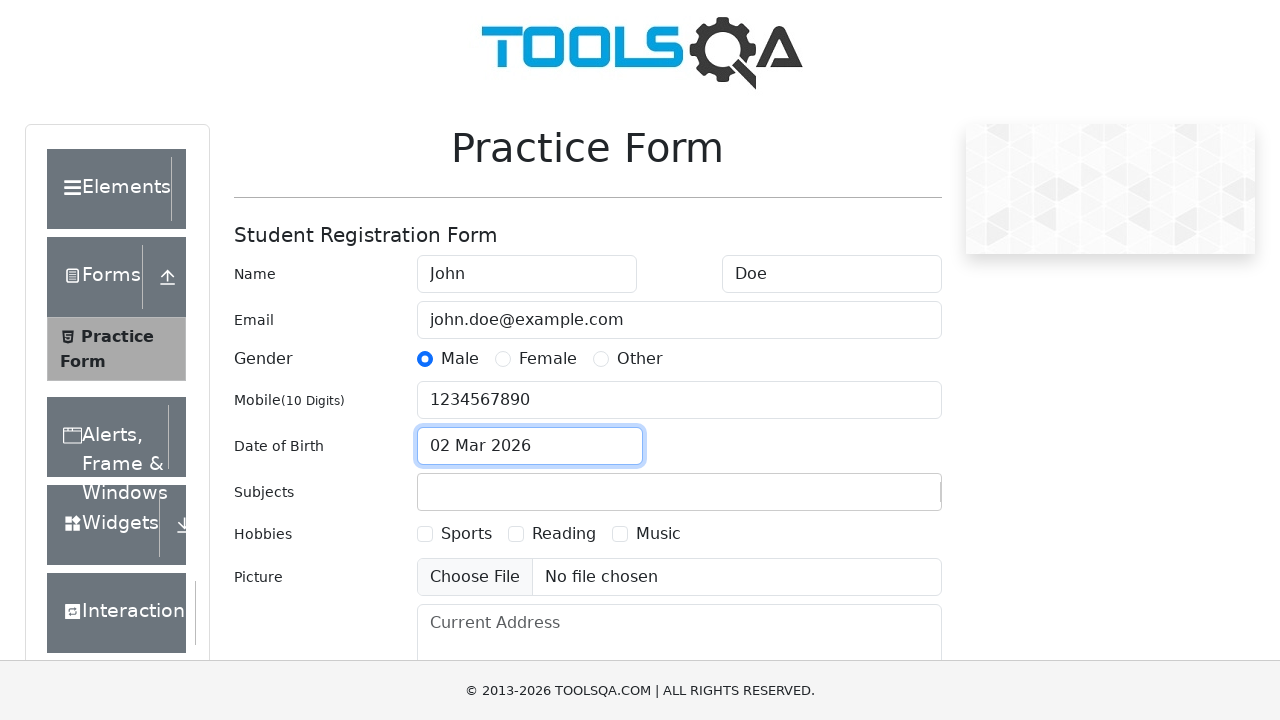

Filled subjects input with 'Computer Science' on #subjectsInput
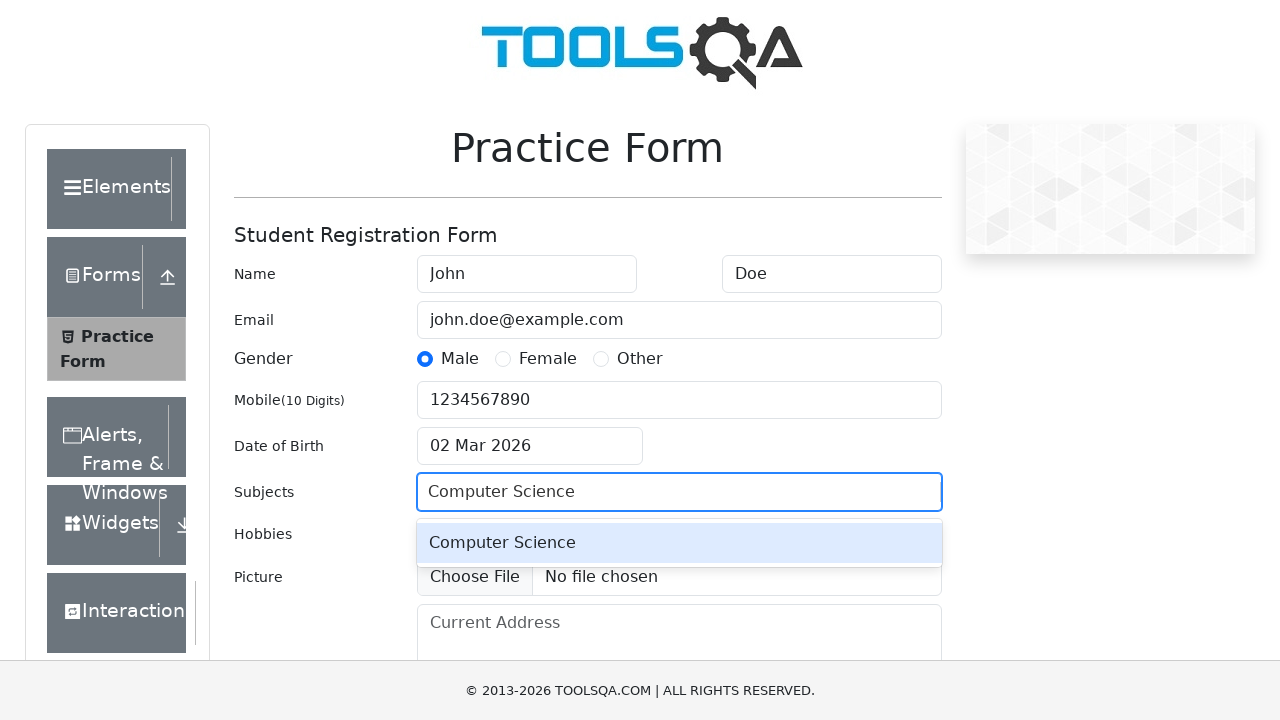

Pressed Enter to confirm subject selection
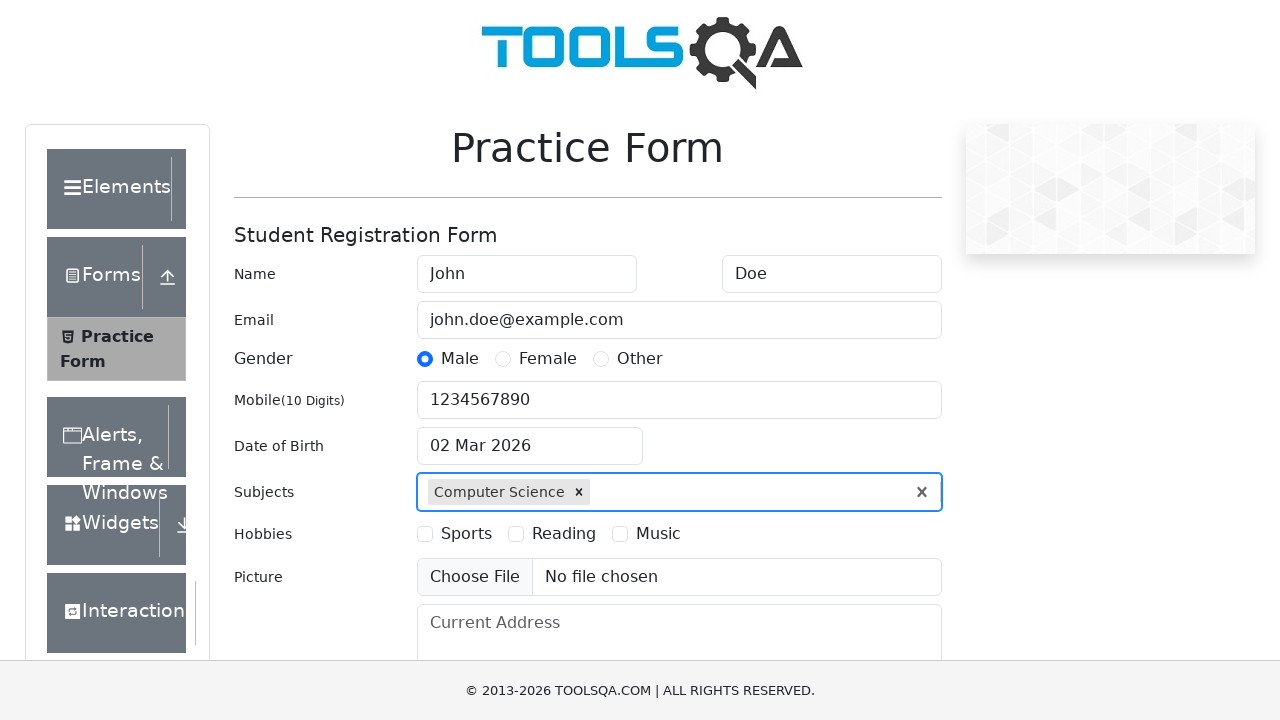

Selected hobby option at (466, 534) on label[for='hobbies-checkbox-1']
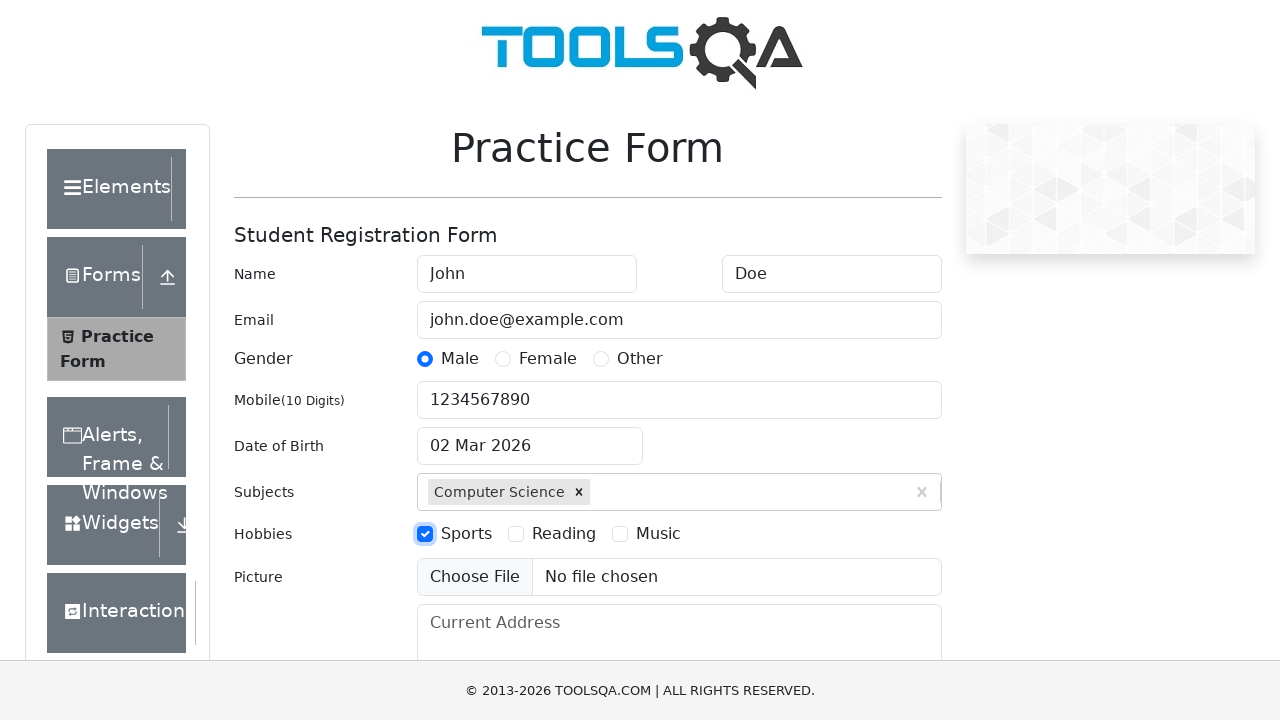

Filled current address with '123 Test Street, Test City' on #currentAddress
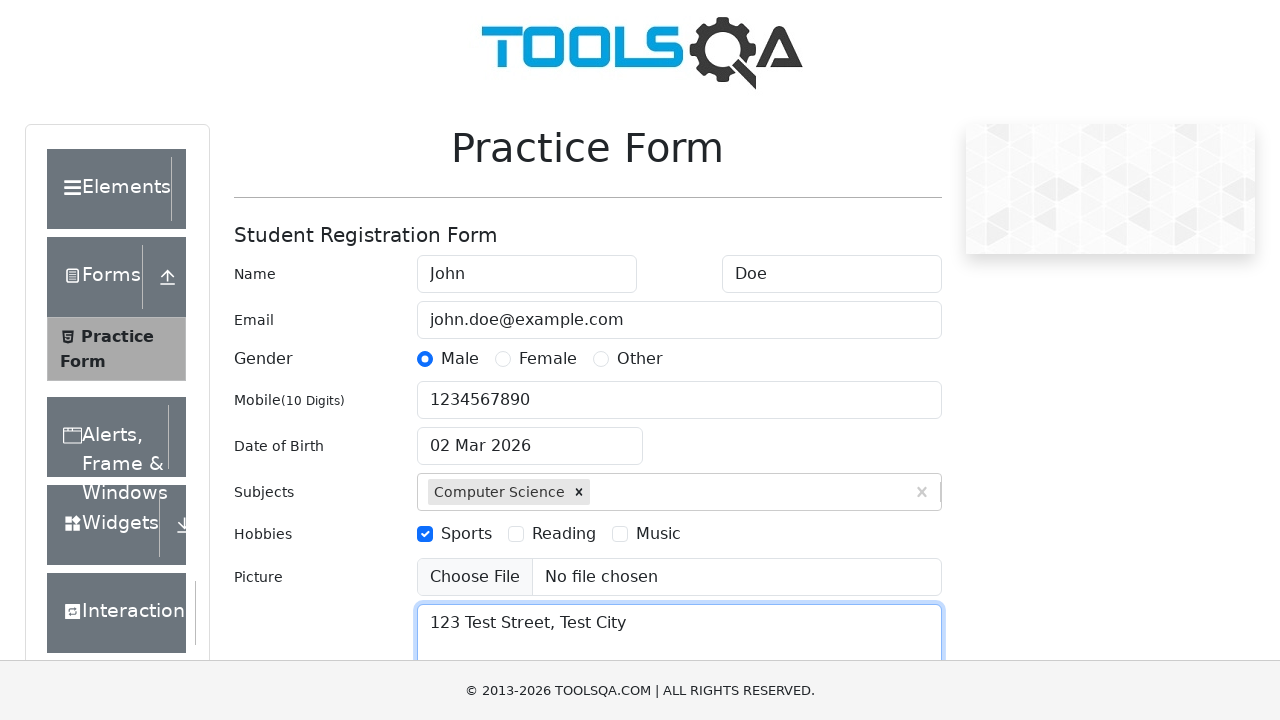

Clicked submit button to submit the form at (885, 499) on #submit
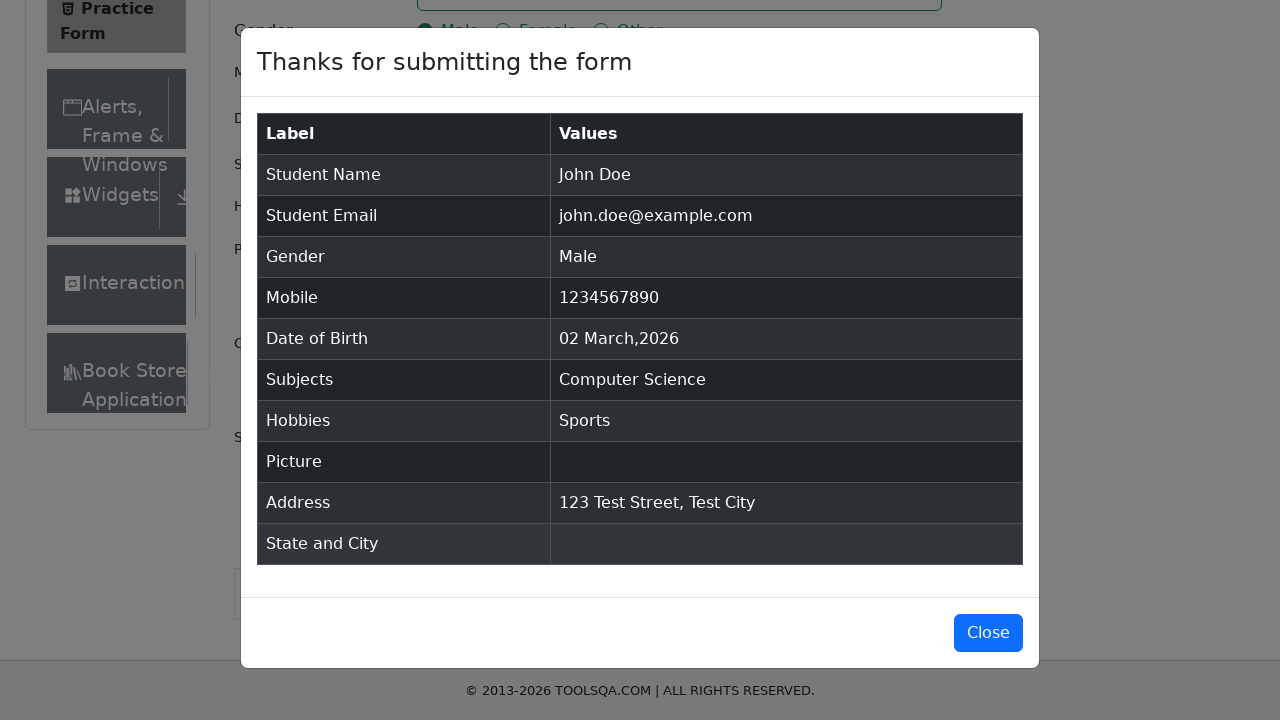

Form submission modal appeared successfully
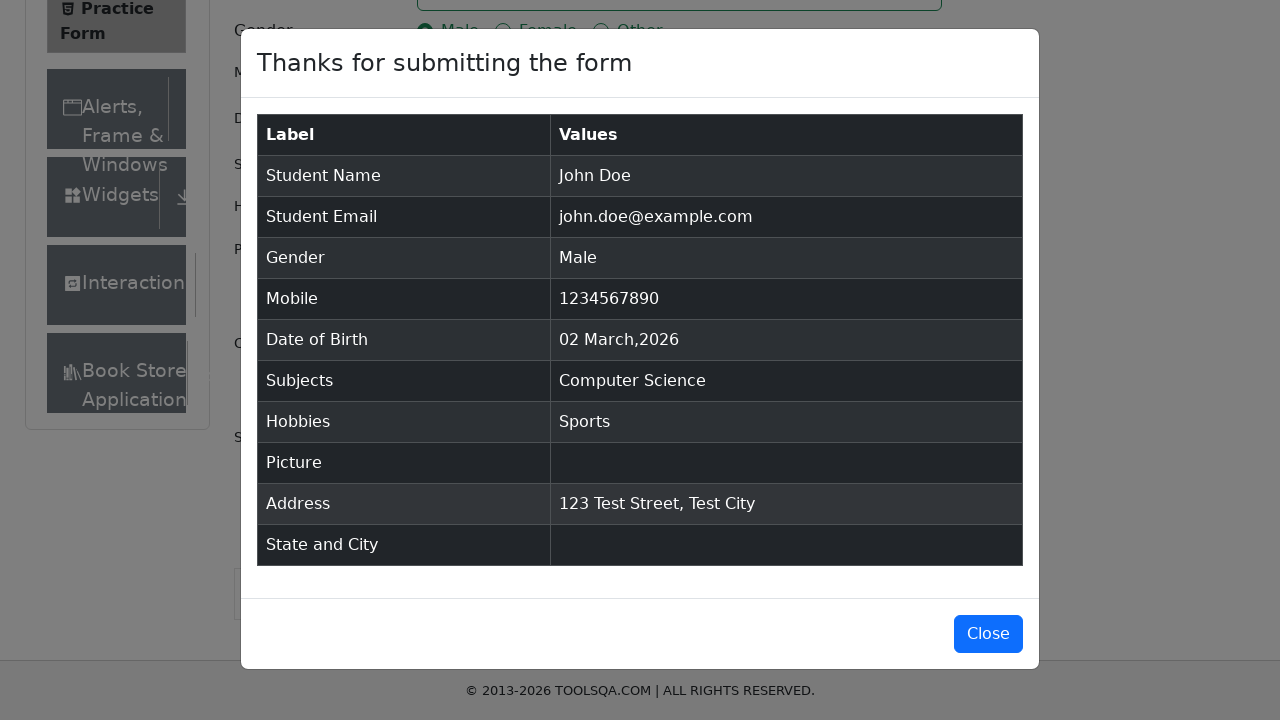

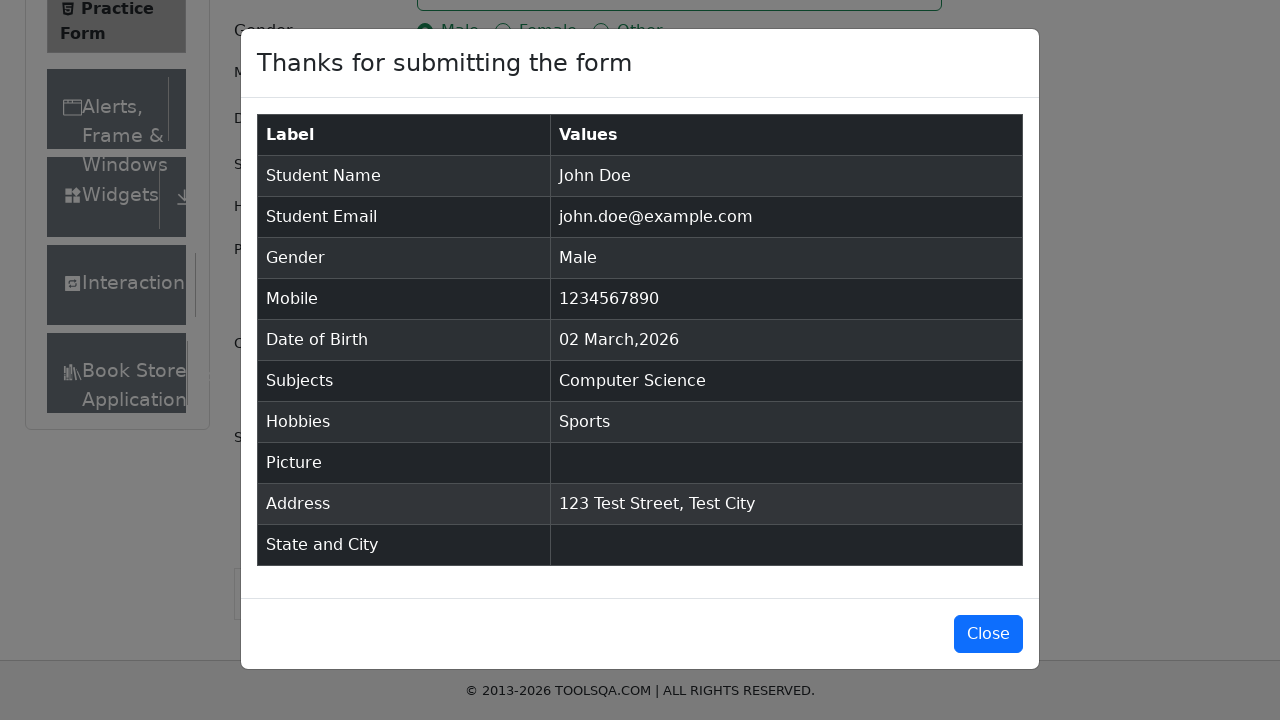